Tests creating a note and then checking it off via checkbox, verifying the items left counter updates to 0

Starting URL: https://rikhardhonkanen.github.io/Inl-ming3/

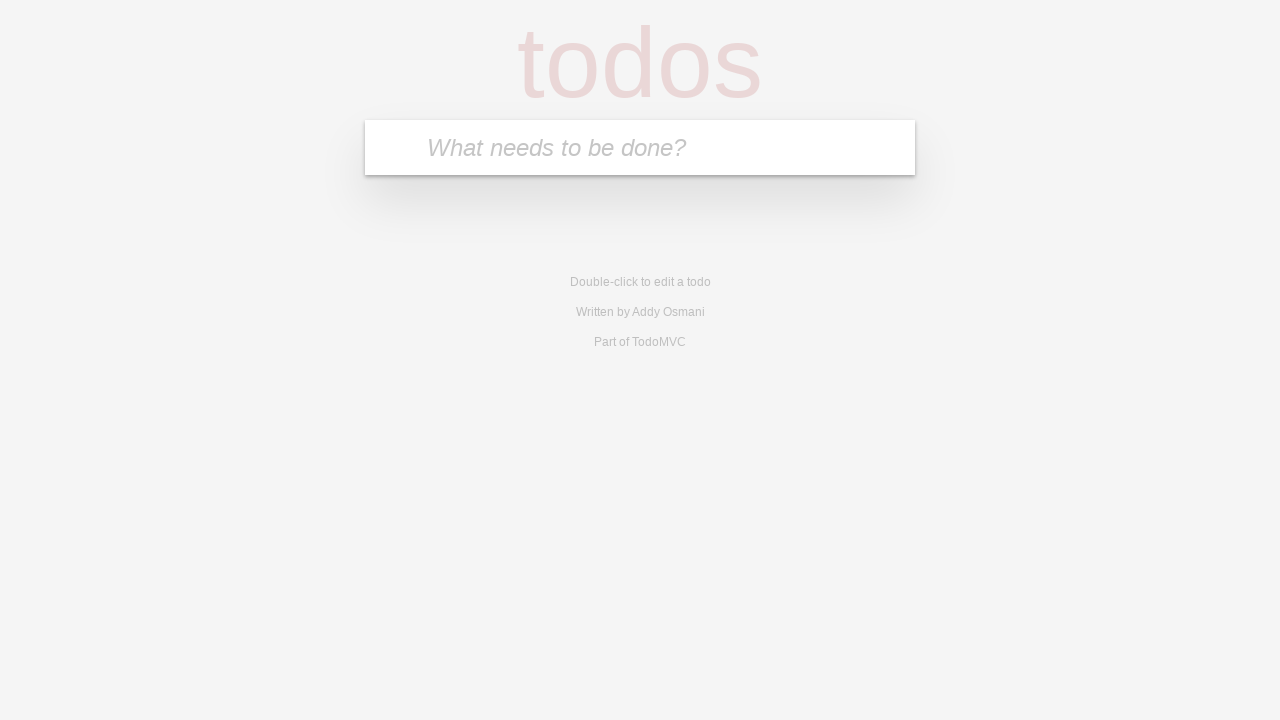

Filled searchbar with note text 'Eggs' on .searchbar
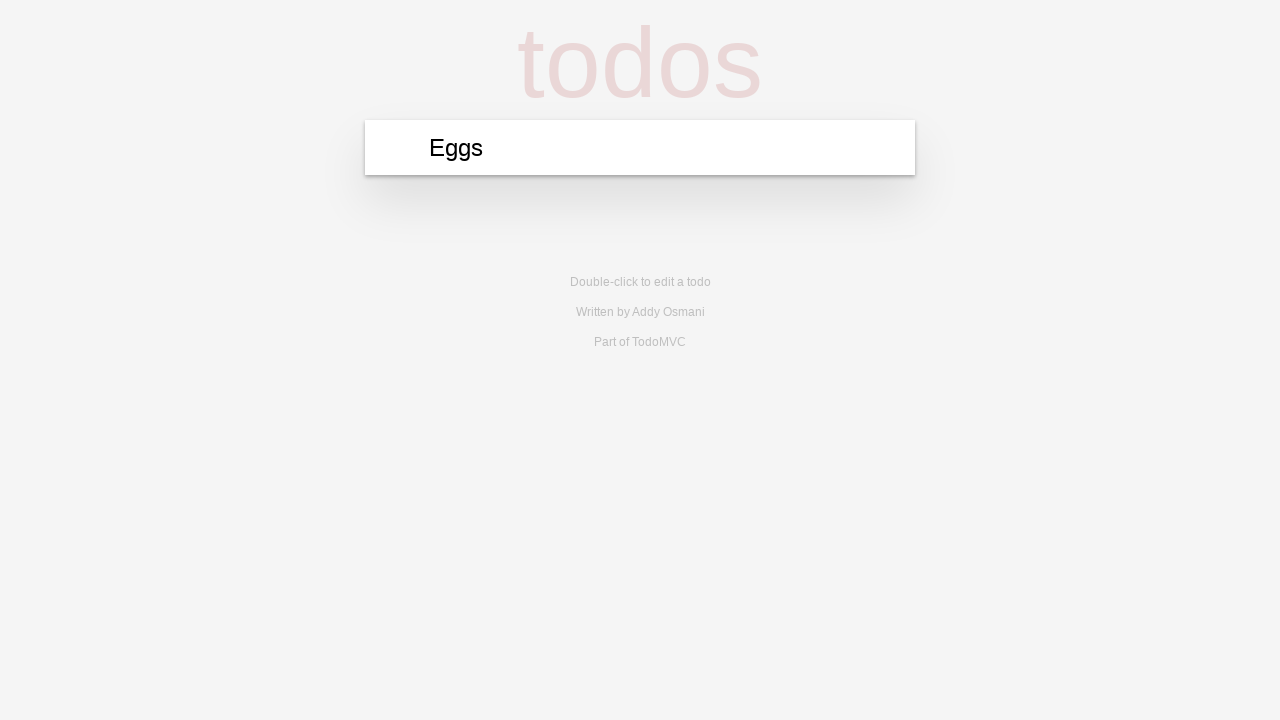

Pressed Enter to submit the note on .searchbar
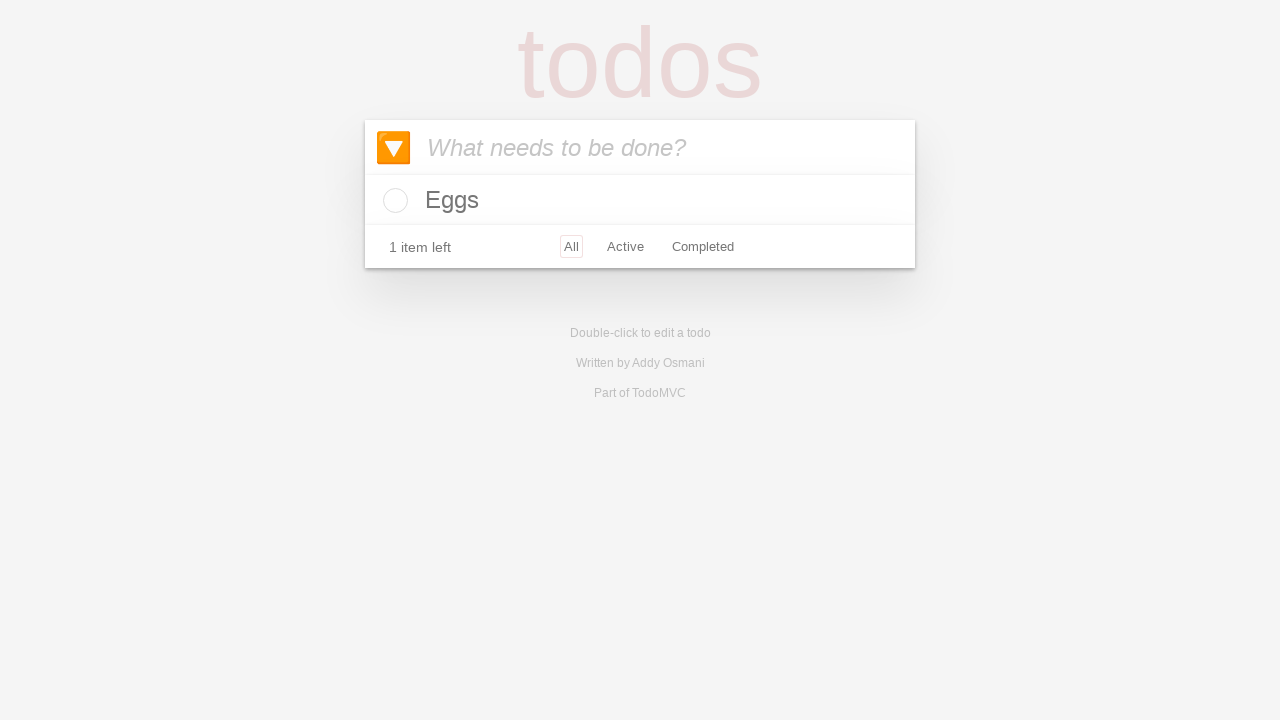

Checkbox appeared on the page
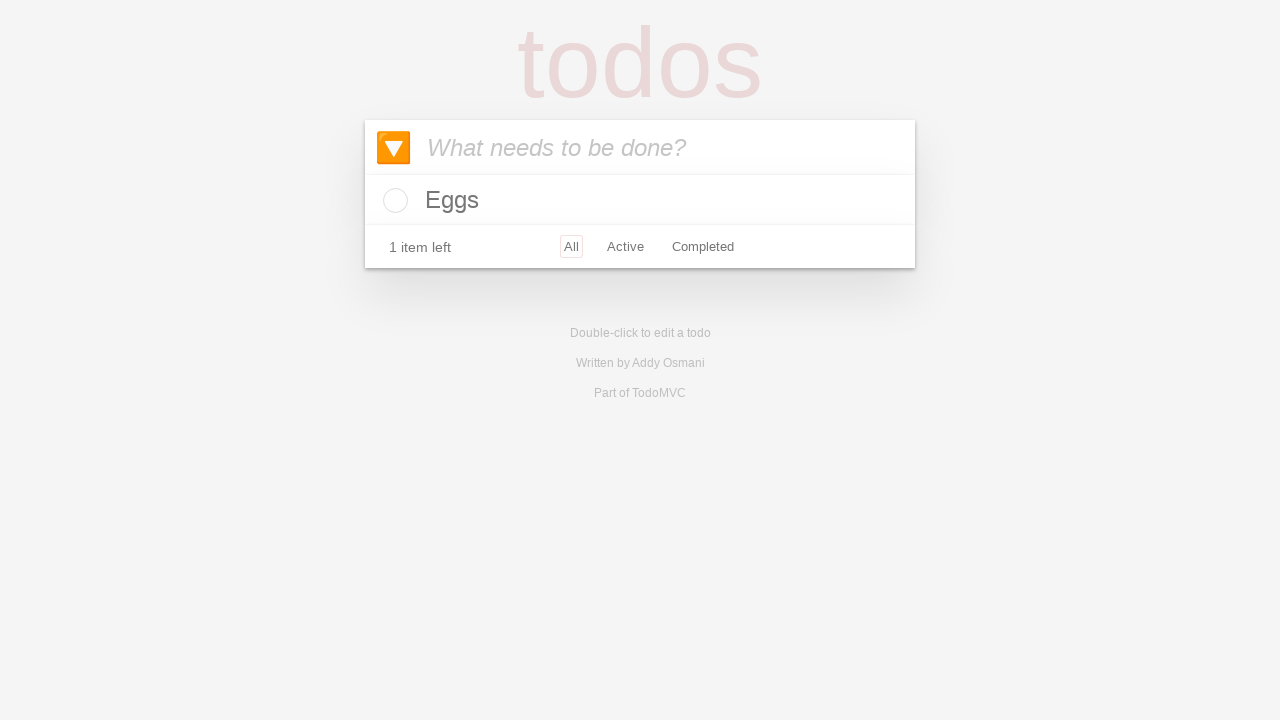

Clicked checkbox to mark note as complete at (396, 200) on #checkbox
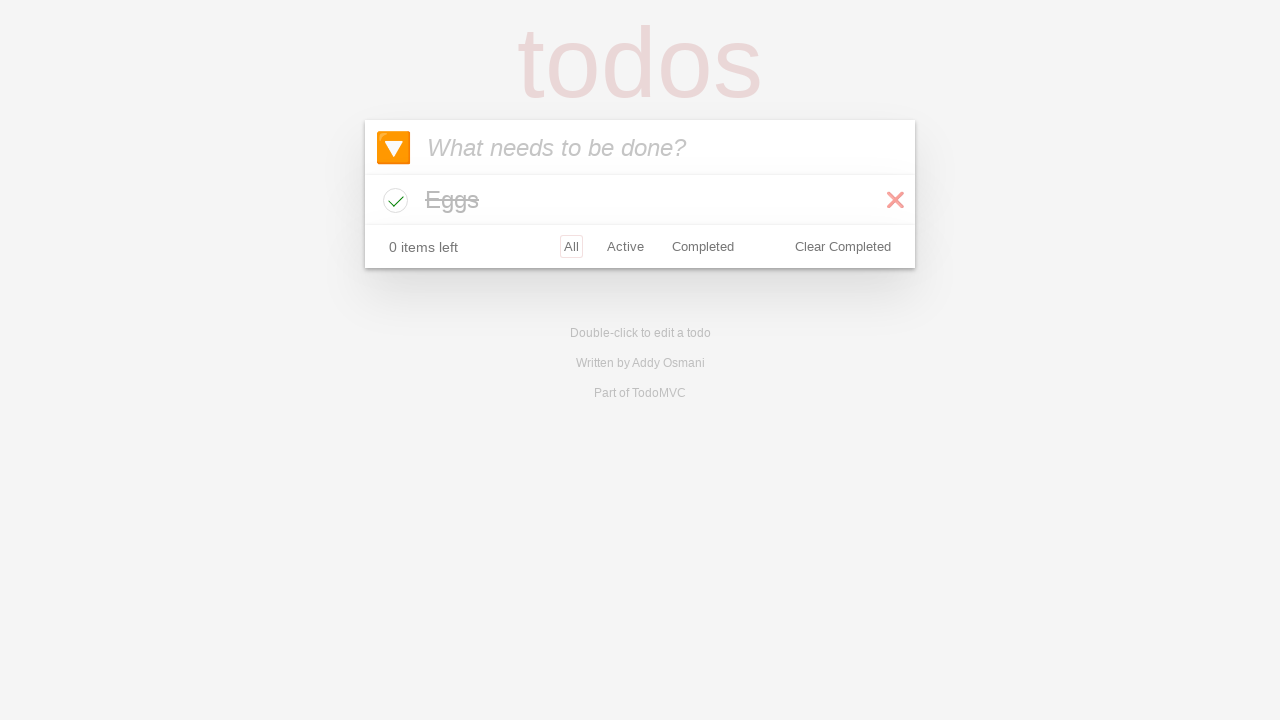

Items-left counter updated to 0
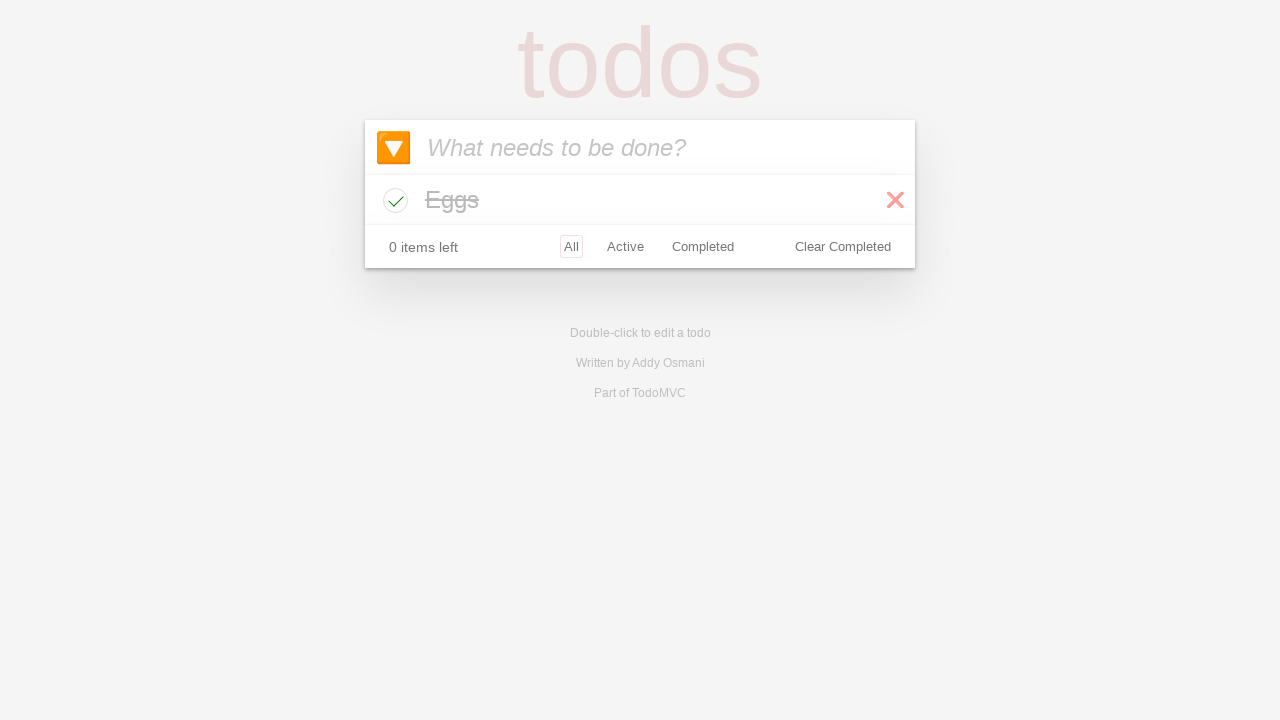

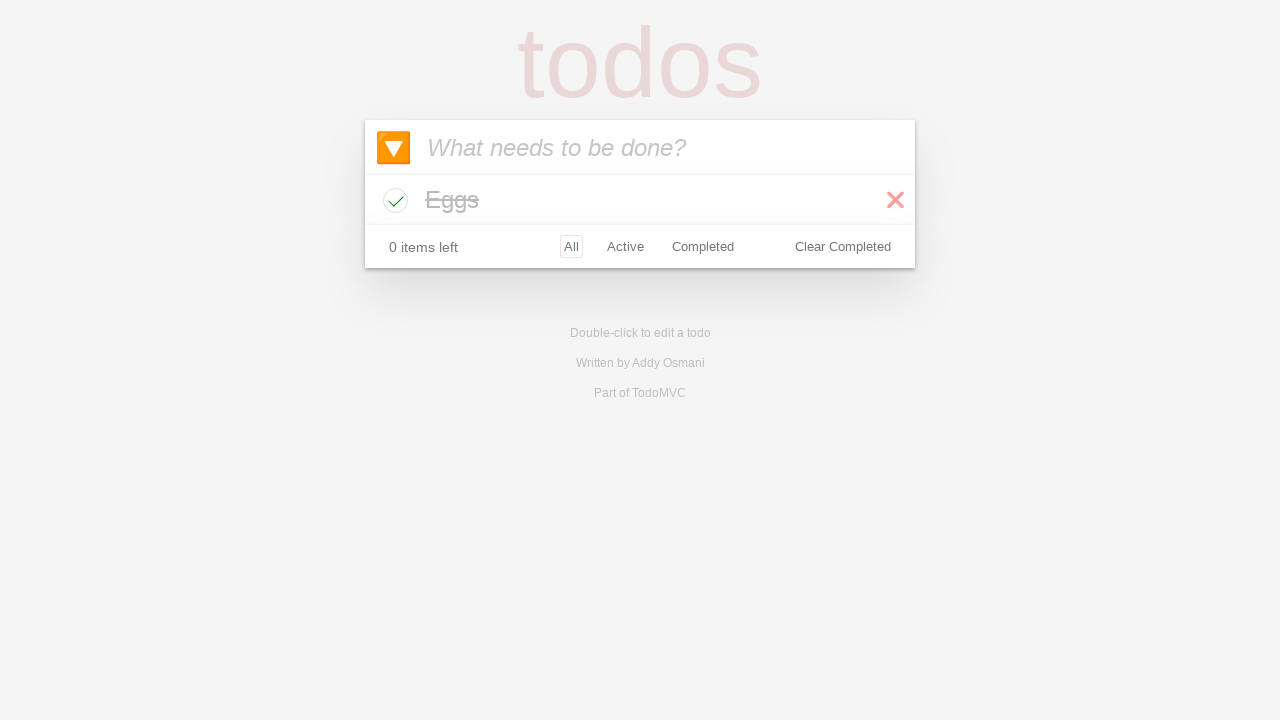